Tests the jQuery UI Selectable functionality by switching to the demo iframe and selecting multiple list items (1, 3, and 5) while holding the Control key to make non-contiguous selections.

Starting URL: https://jqueryui.com/selectable/

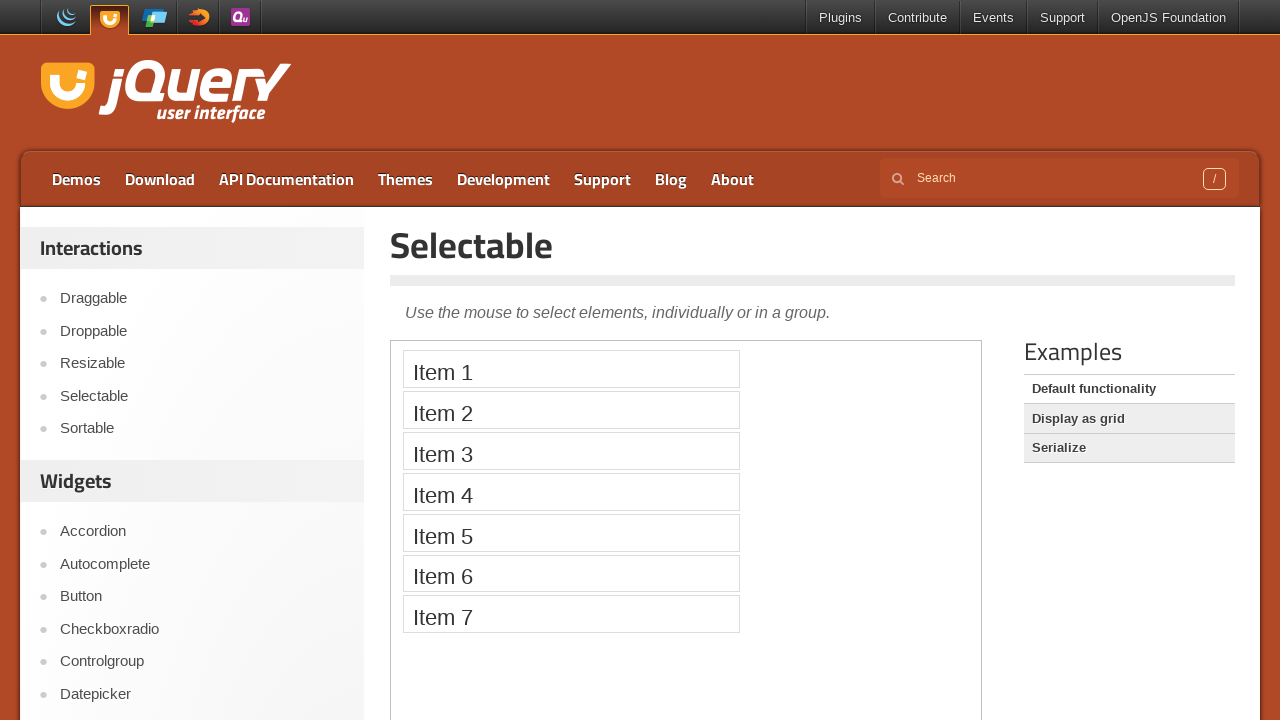

Located the demo iframe
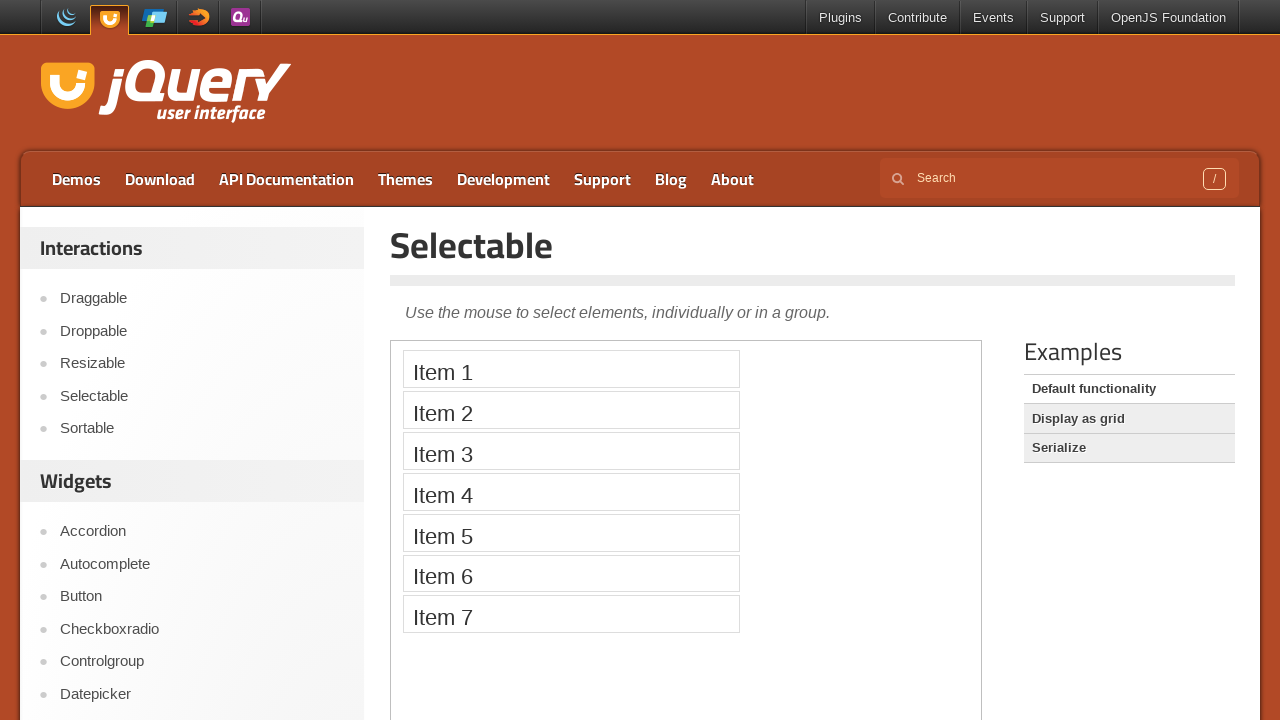

Located list item 1
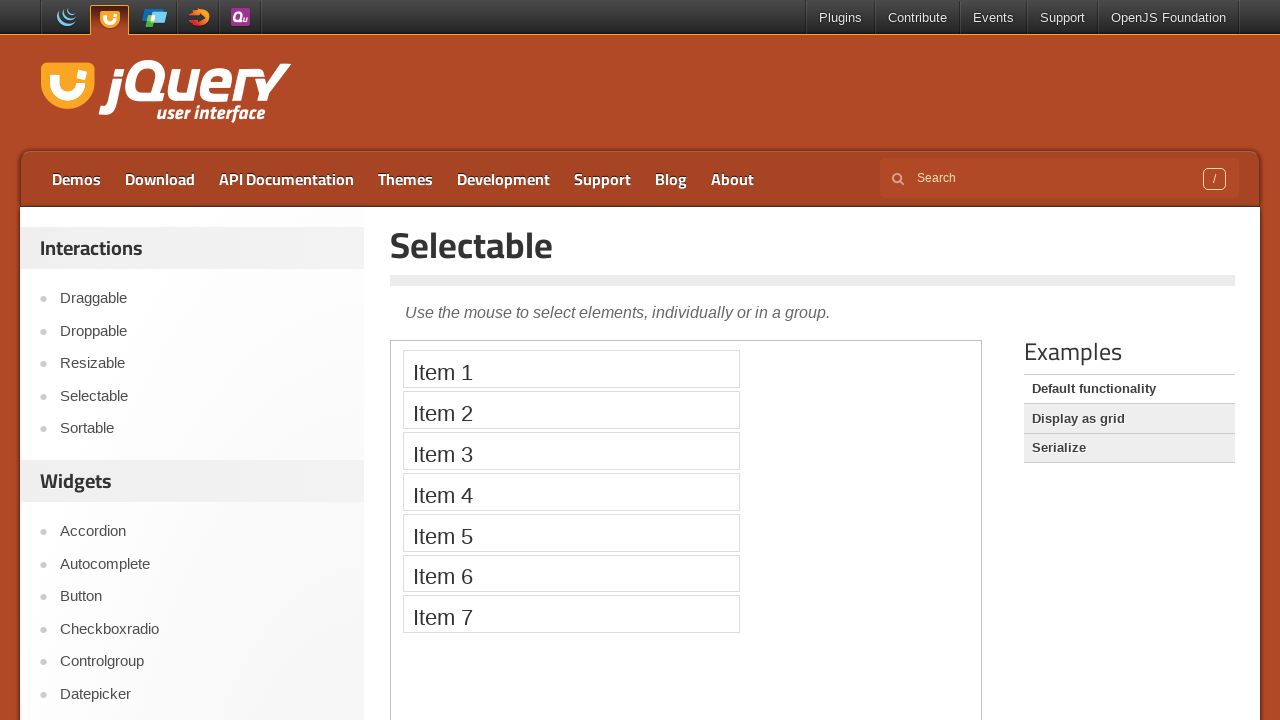

Located list item 3
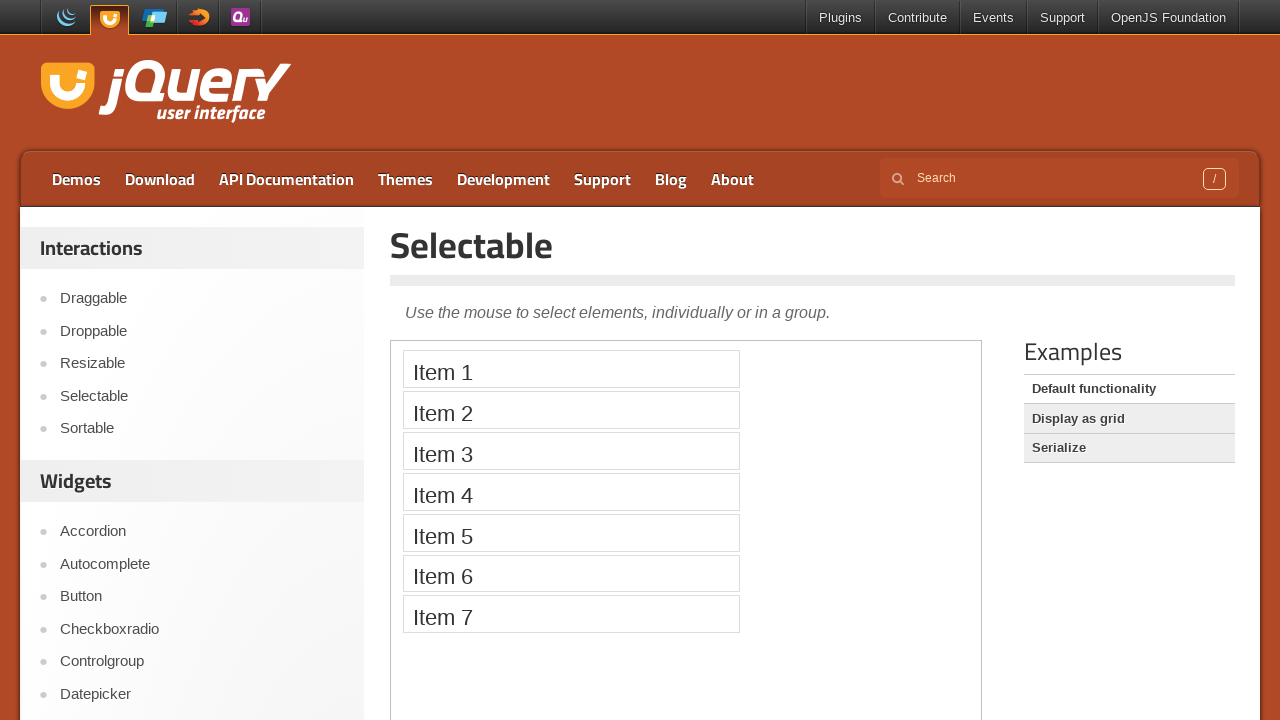

Located list item 5
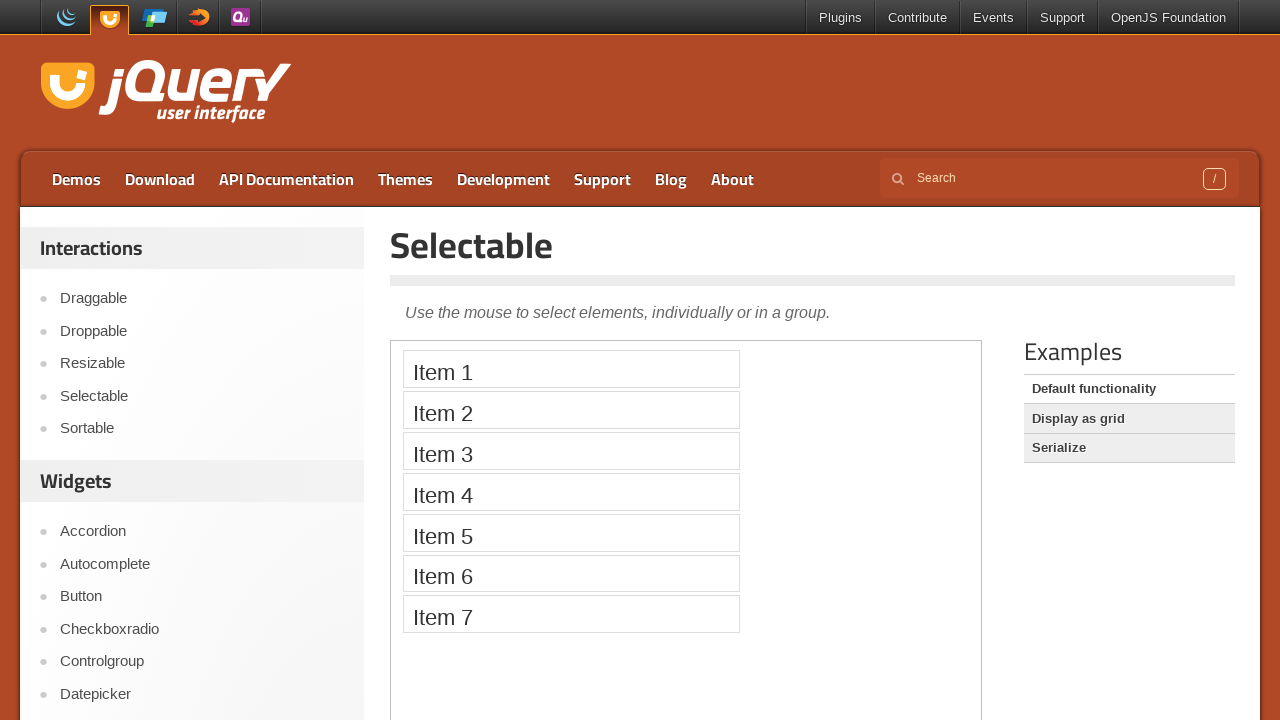

Clicked list item 1 while holding Control key at (571, 369) on iframe.demo-frame >> internal:control=enter-frame >> xpath=//ol[@id='selectable'
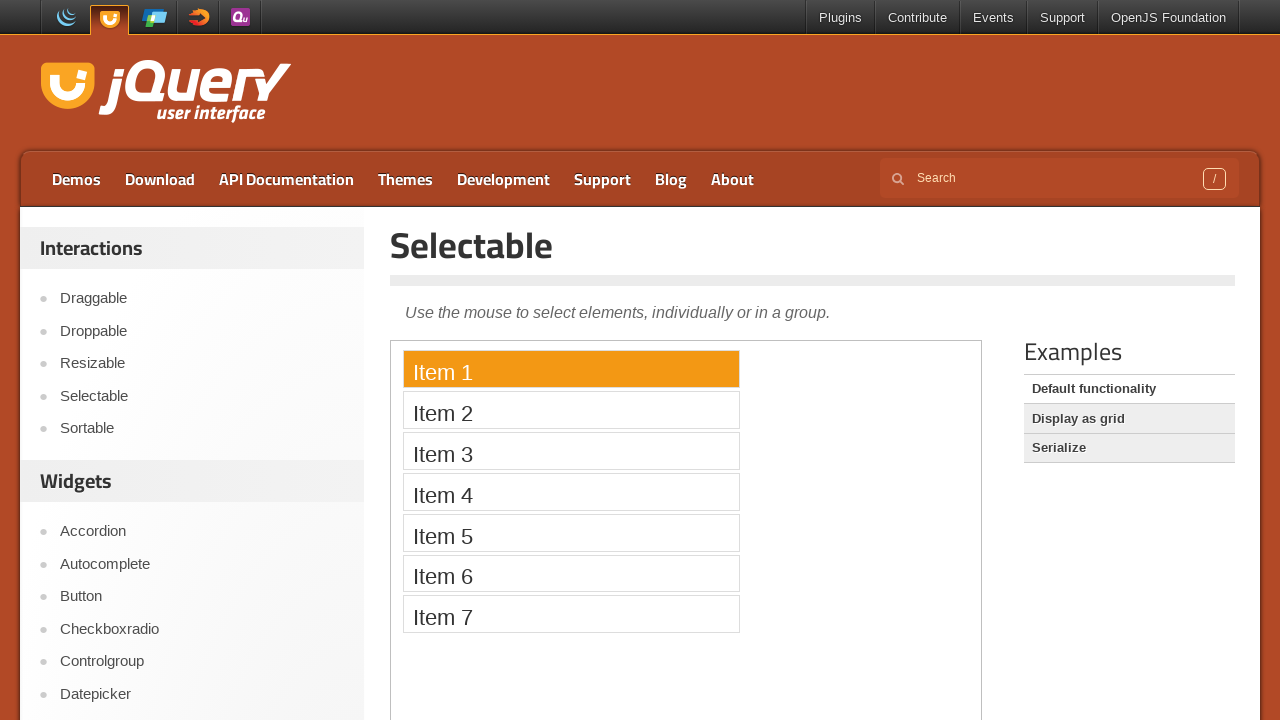

Clicked list item 3 while holding Control key at (571, 451) on iframe.demo-frame >> internal:control=enter-frame >> xpath=//ol[@id='selectable'
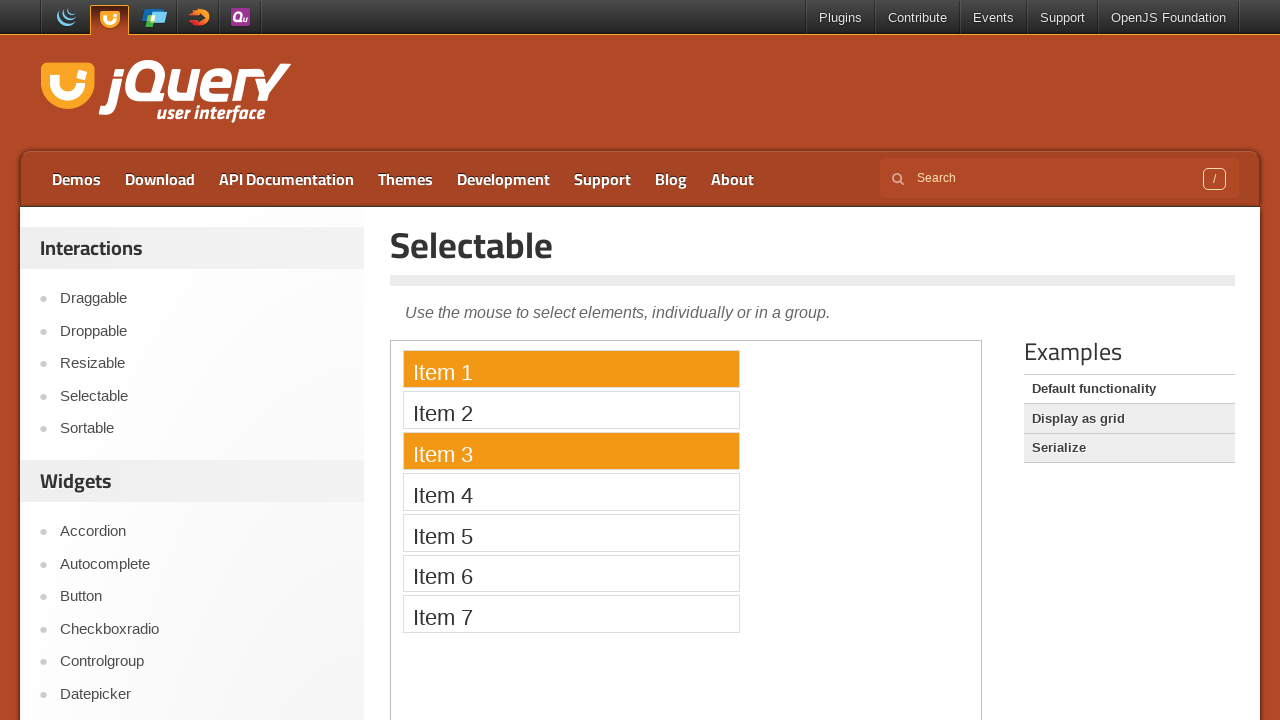

Clicked list item 5 while holding Control key at (571, 532) on iframe.demo-frame >> internal:control=enter-frame >> xpath=//ol[@id='selectable'
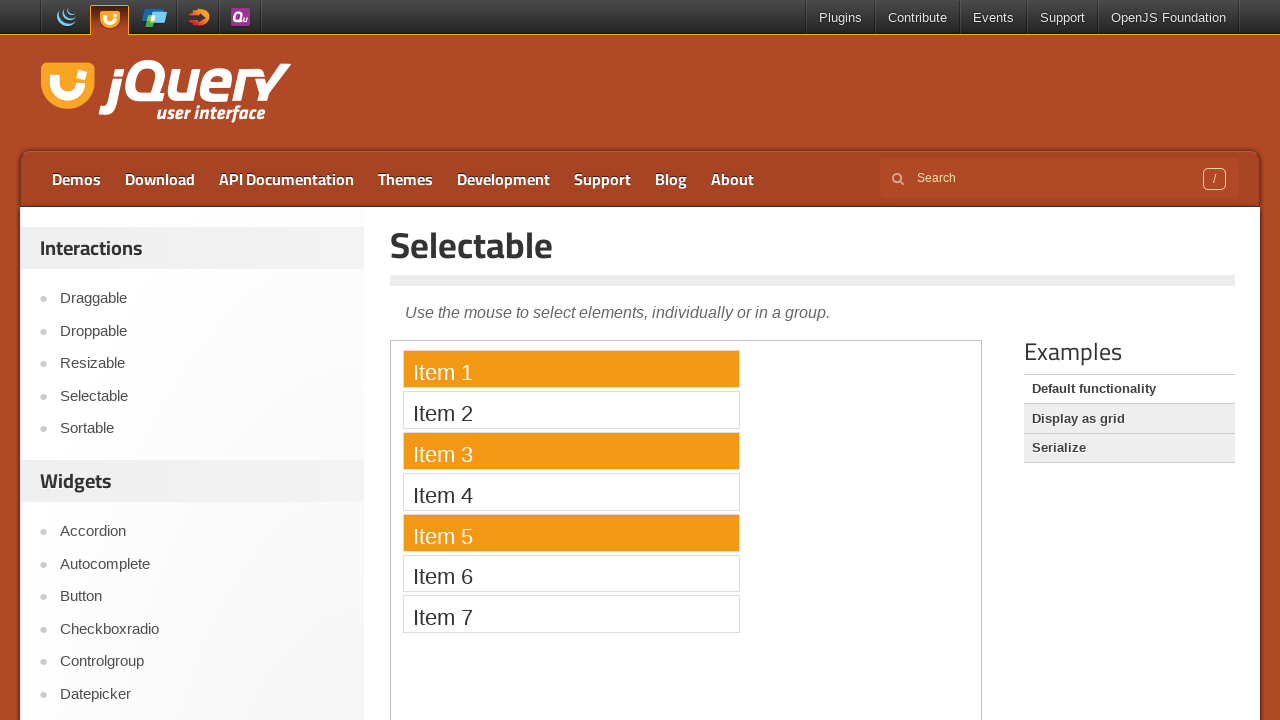

Waited 500ms for selection state to be visible
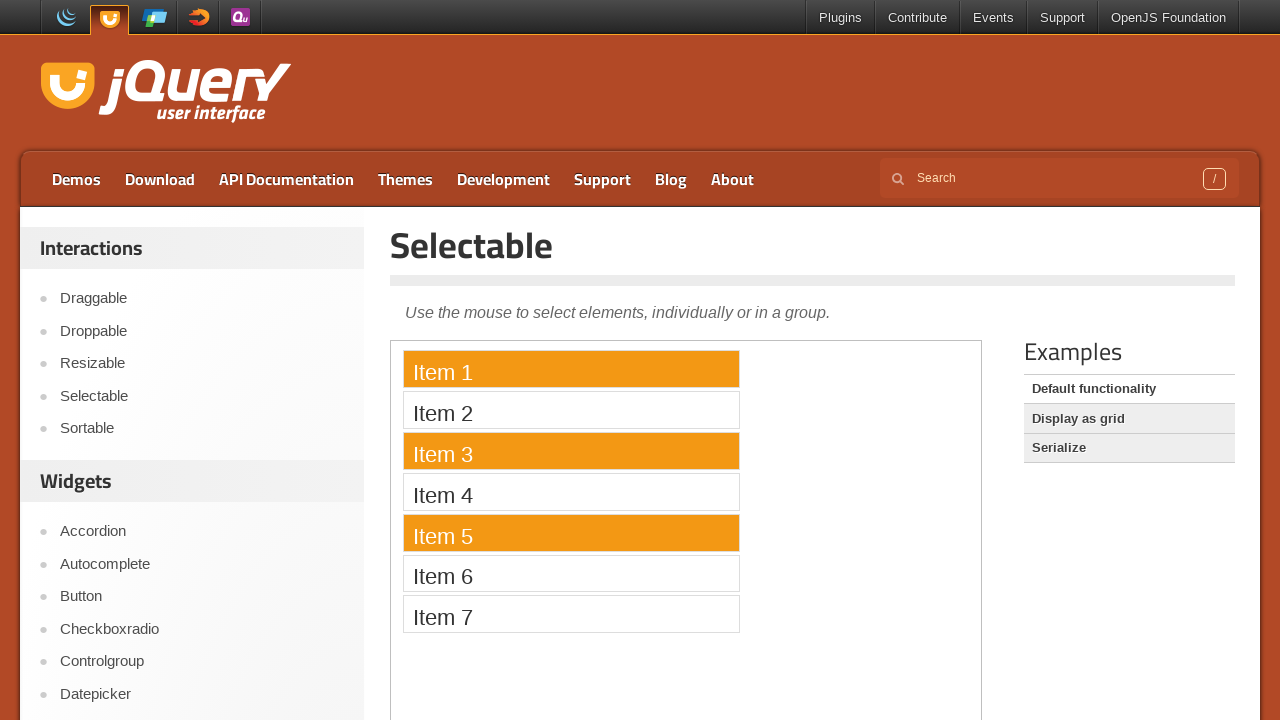

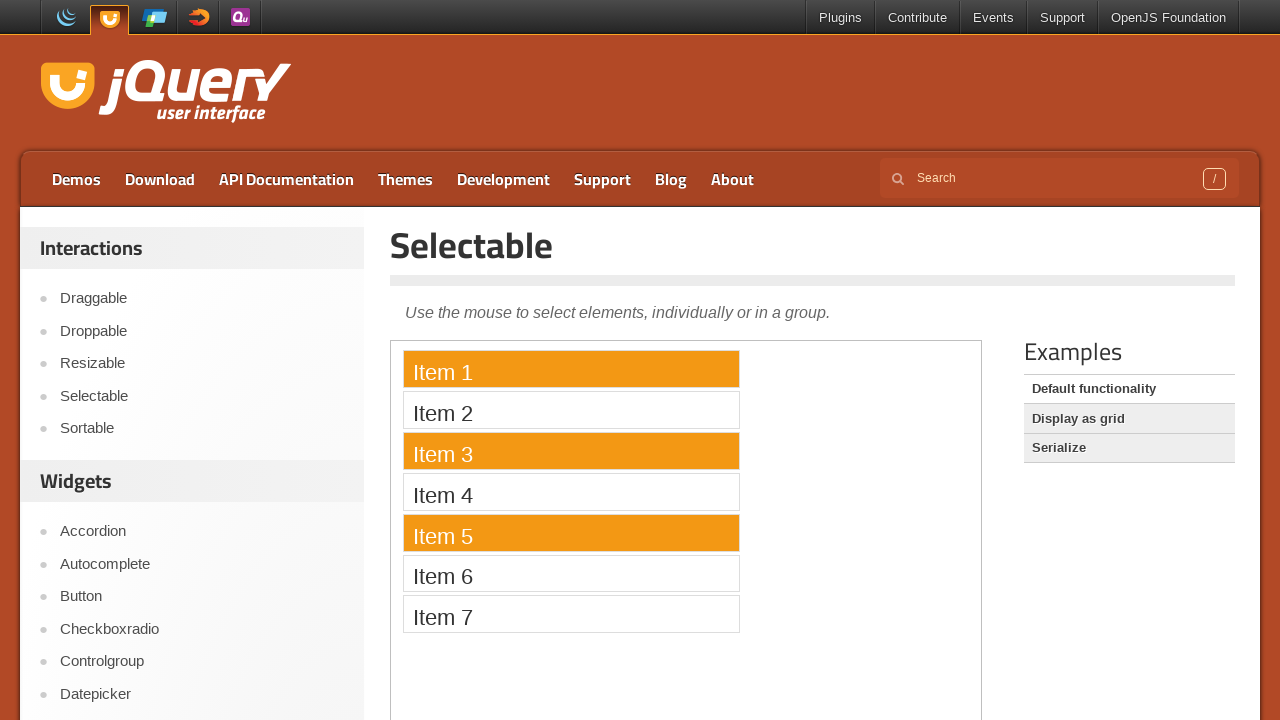